Tests the Radio Button functionality by navigating to the Radio Button section and clicking the "Yes" radio option, then verifying the selection is displayed.

Starting URL: https://demoqa.com/

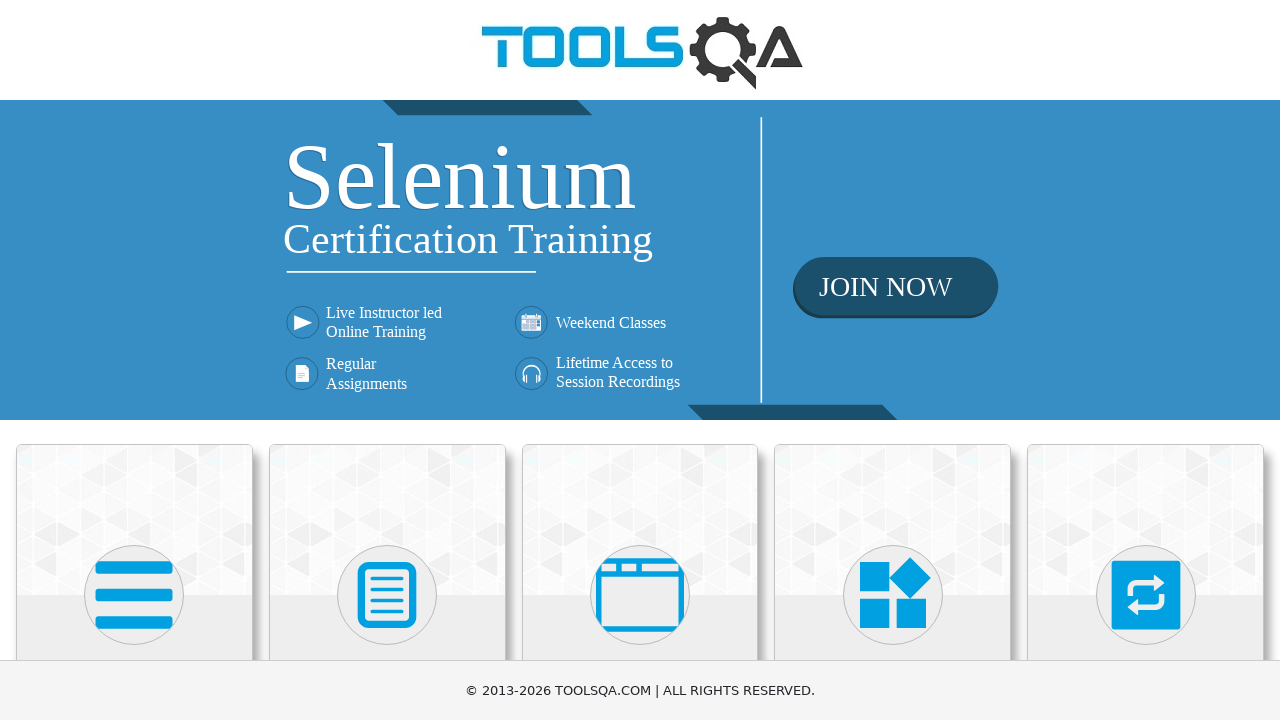

Clicked on Elements card at (134, 360) on xpath=//h5[text()='Elements']
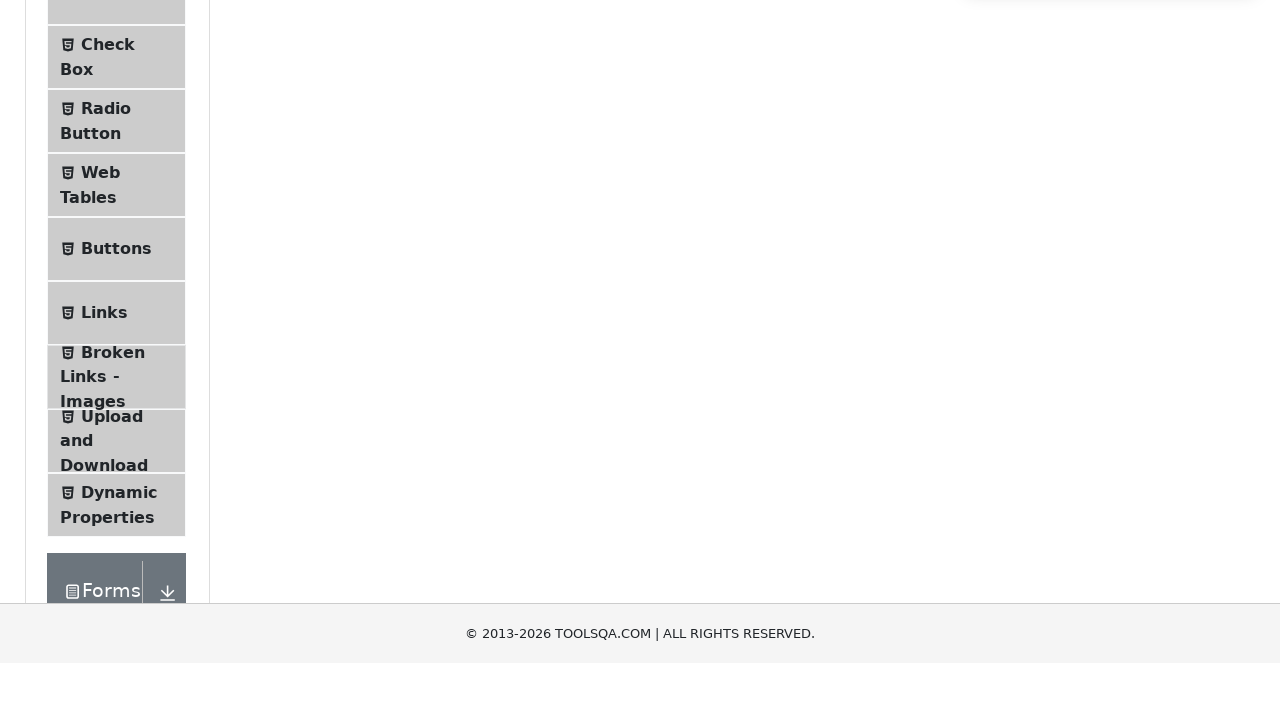

Clicked on Radio Button menu item at (106, 376) on xpath=//span[text()='Radio Button']
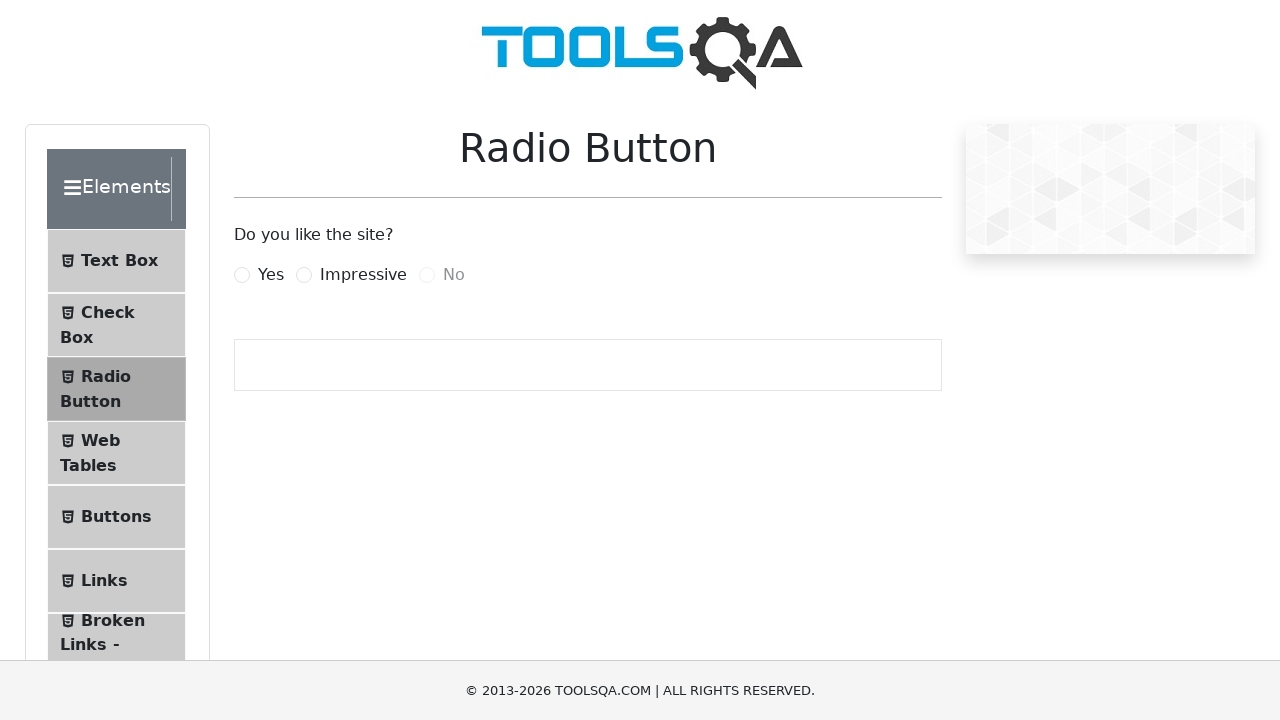

Clicked the 'Yes' radio button option at (271, 275) on xpath=//label[text()='Yes']
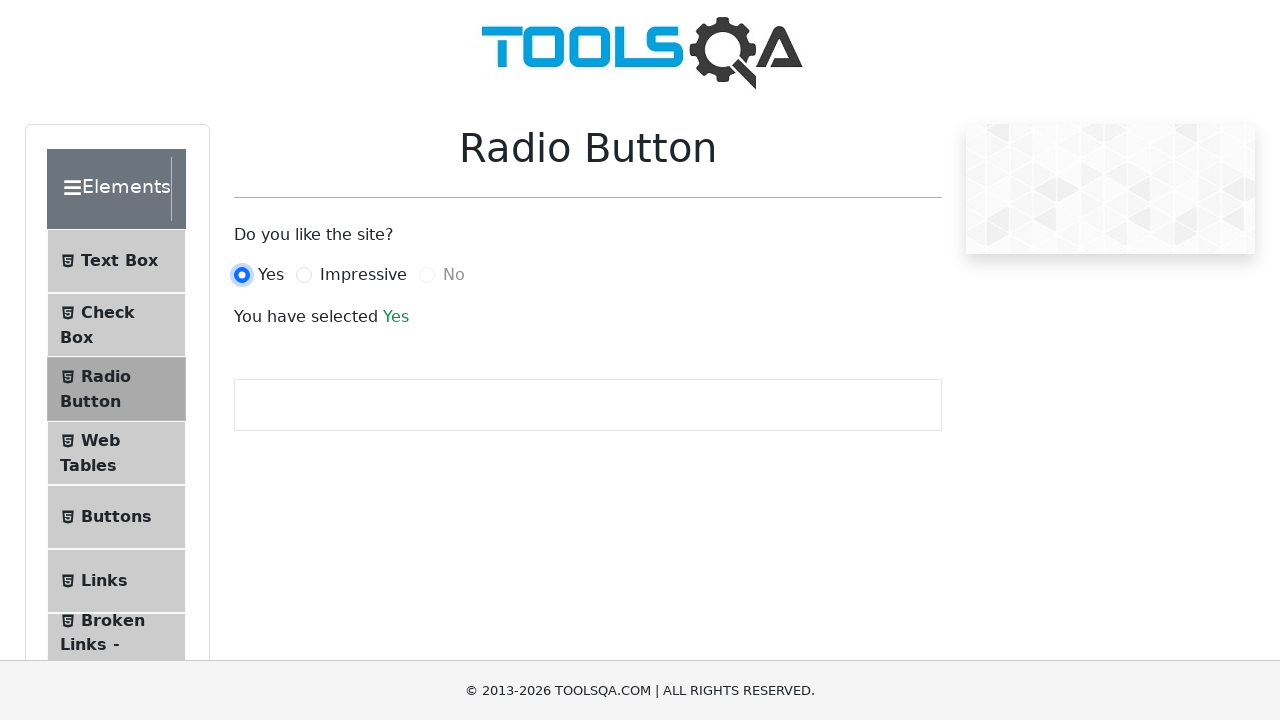

Success message appeared confirming 'Yes' selection
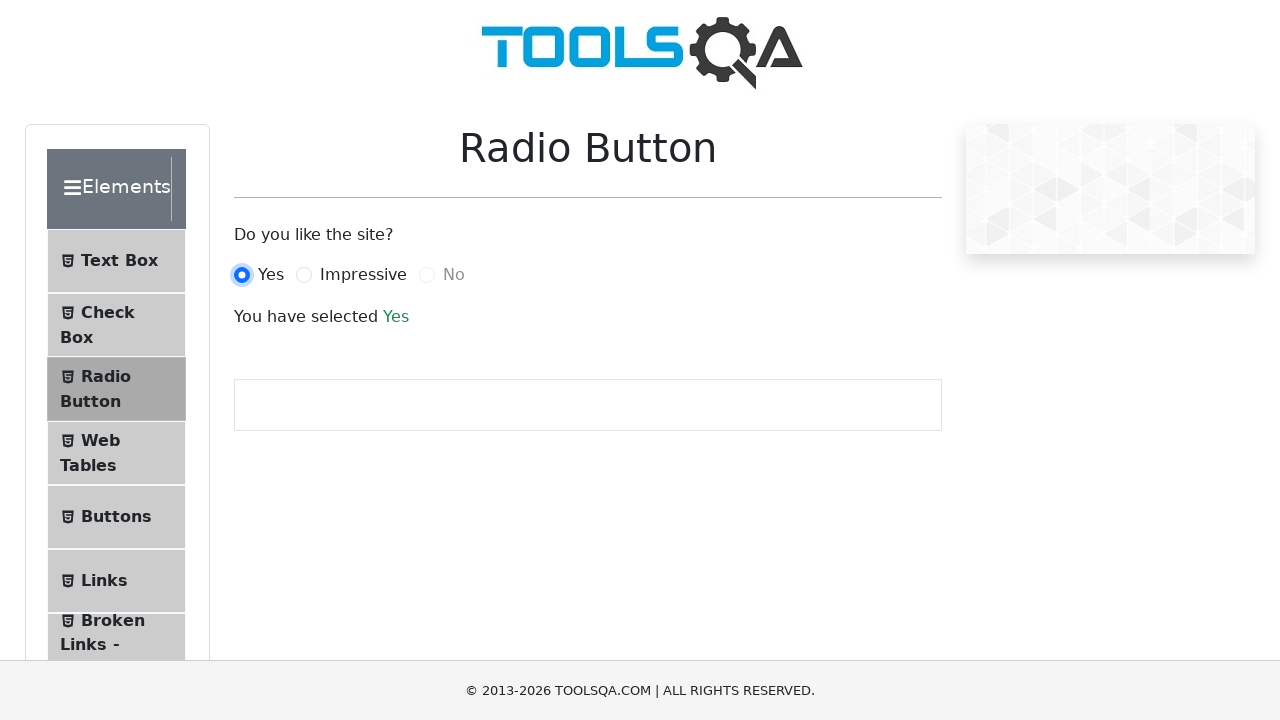

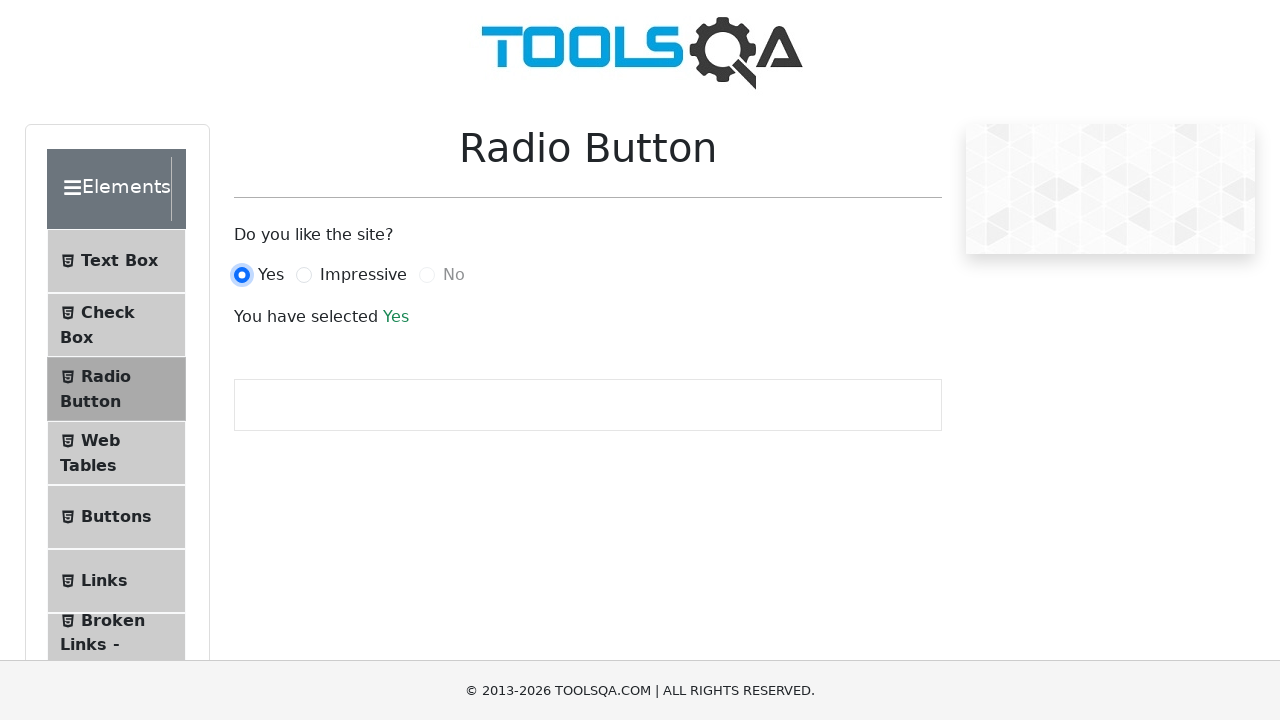